Tests JavaScript alert functionality by clicking a button to trigger an alert, accepting it, and verifying the success message

Starting URL: http://practice.cydeo.com/javascript_alerts

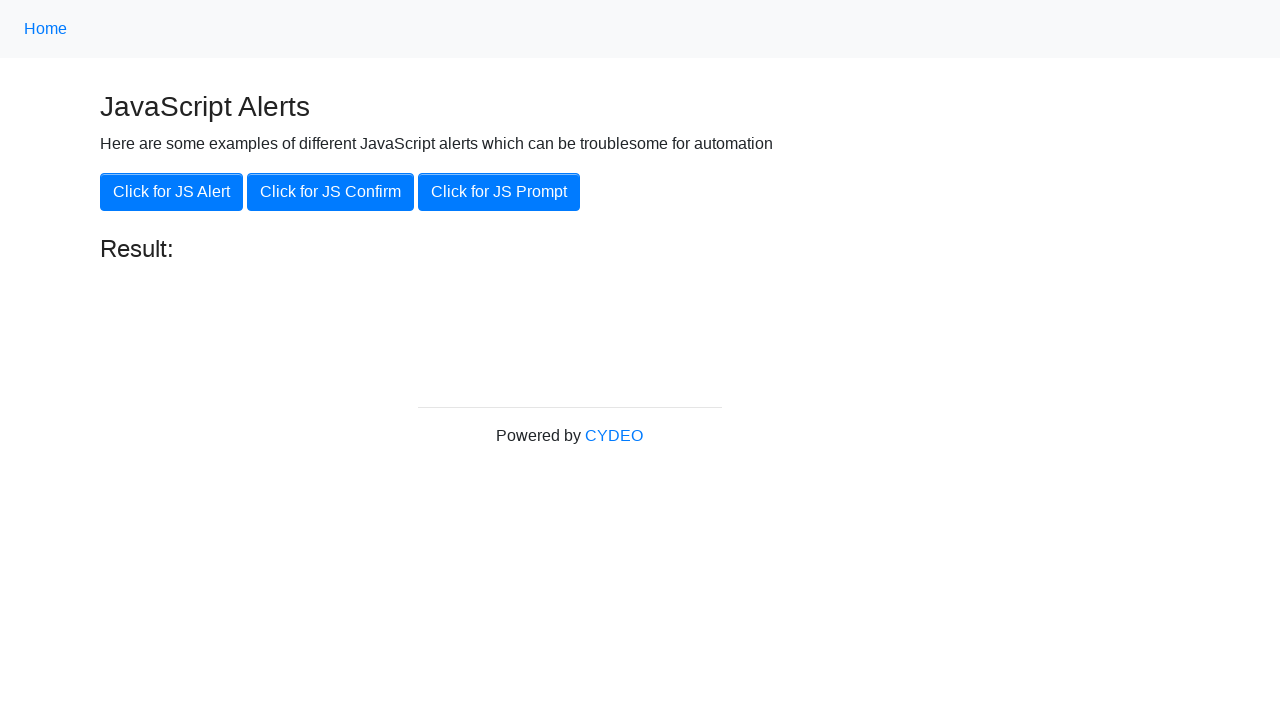

Clicked the 'Click for JS Alert' button to trigger JavaScript alert at (172, 192) on xpath=//button[text()='Click for JS Alert']
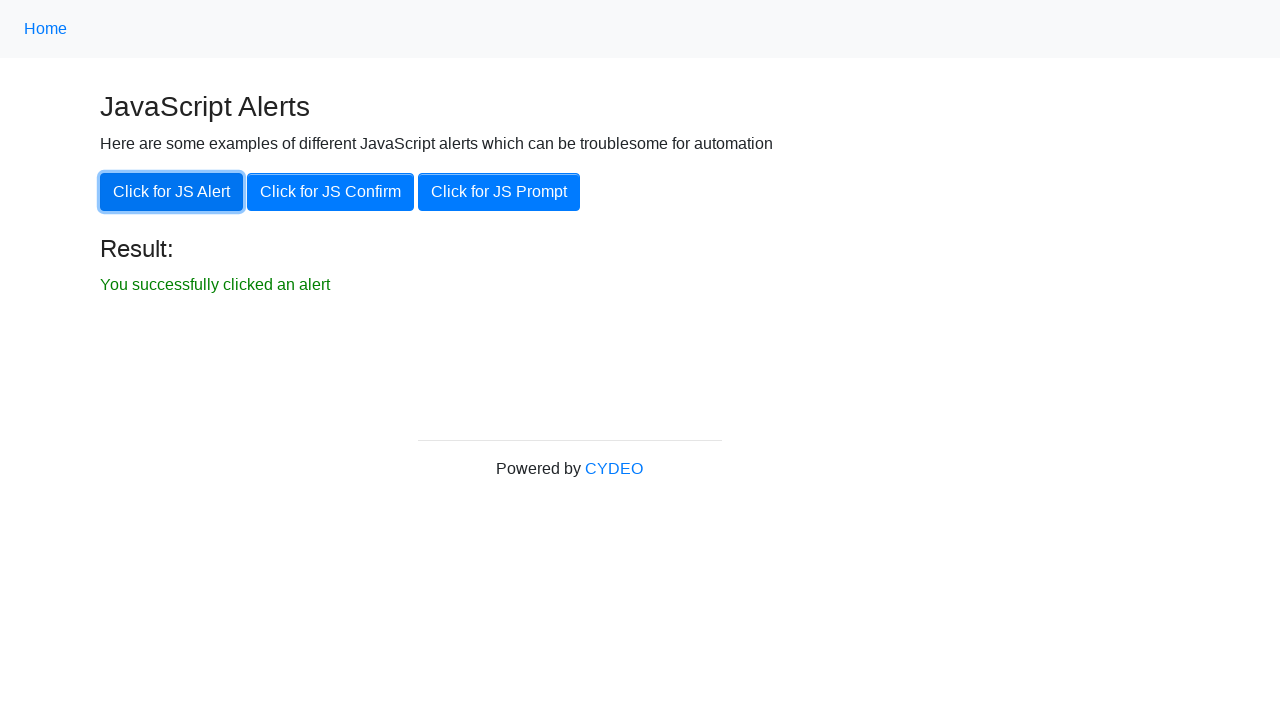

Set up dialog handler to accept JavaScript alert
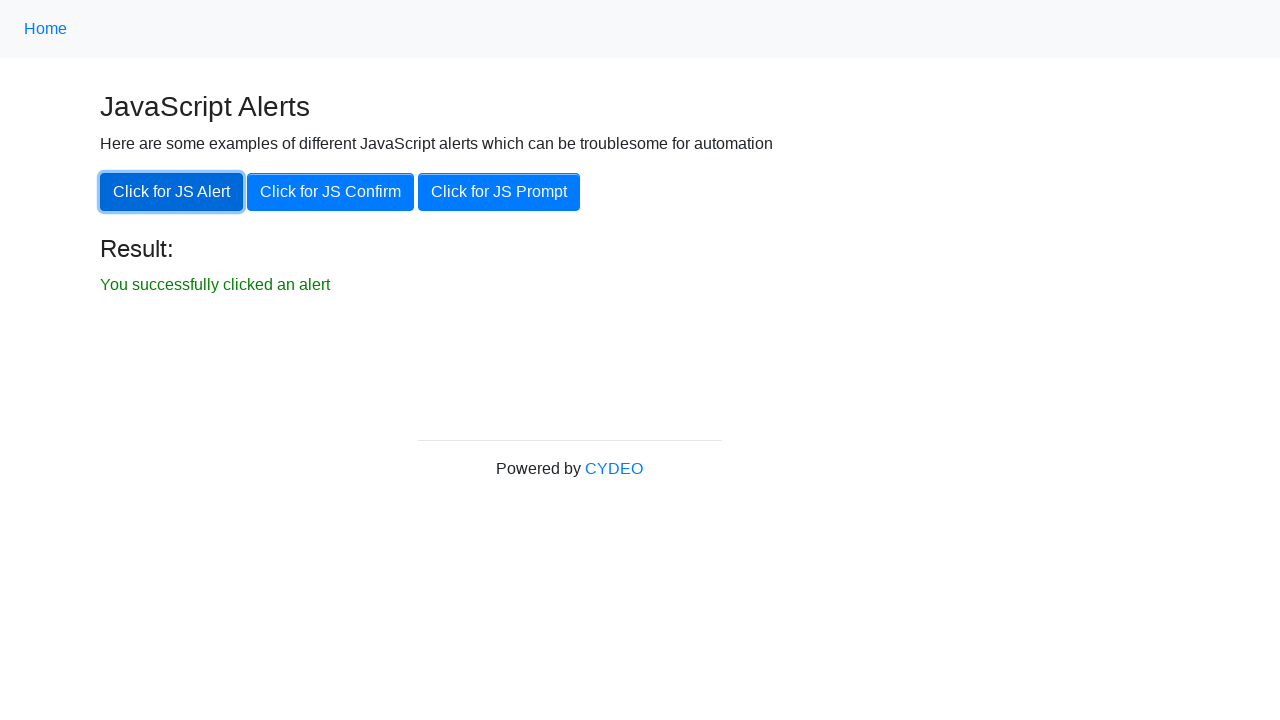

Result element appeared after accepting alert
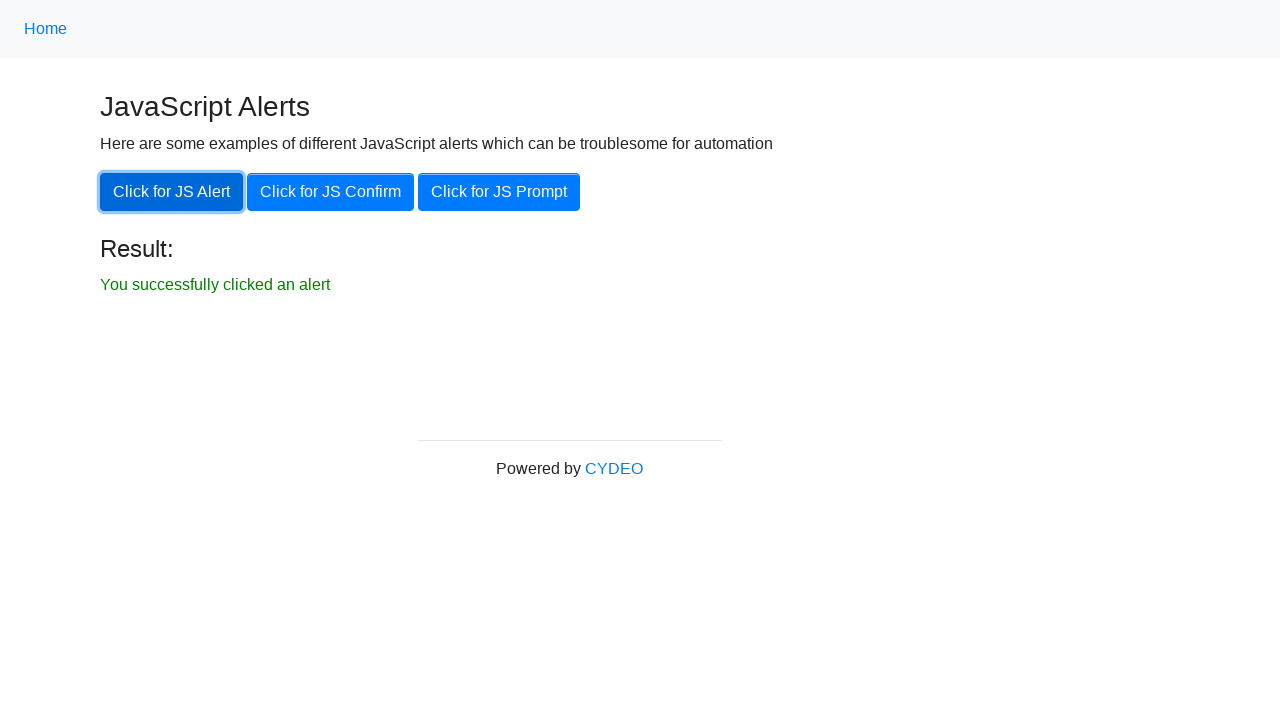

Located the result element
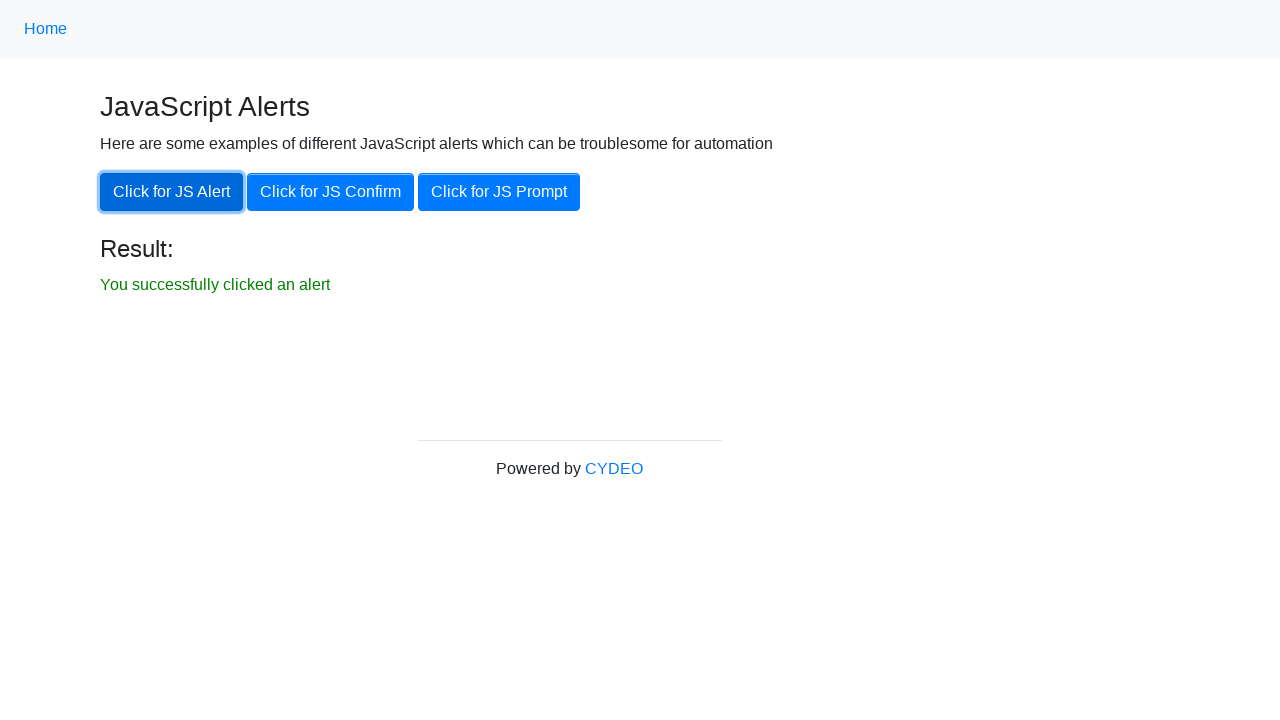

Verified result element is visible
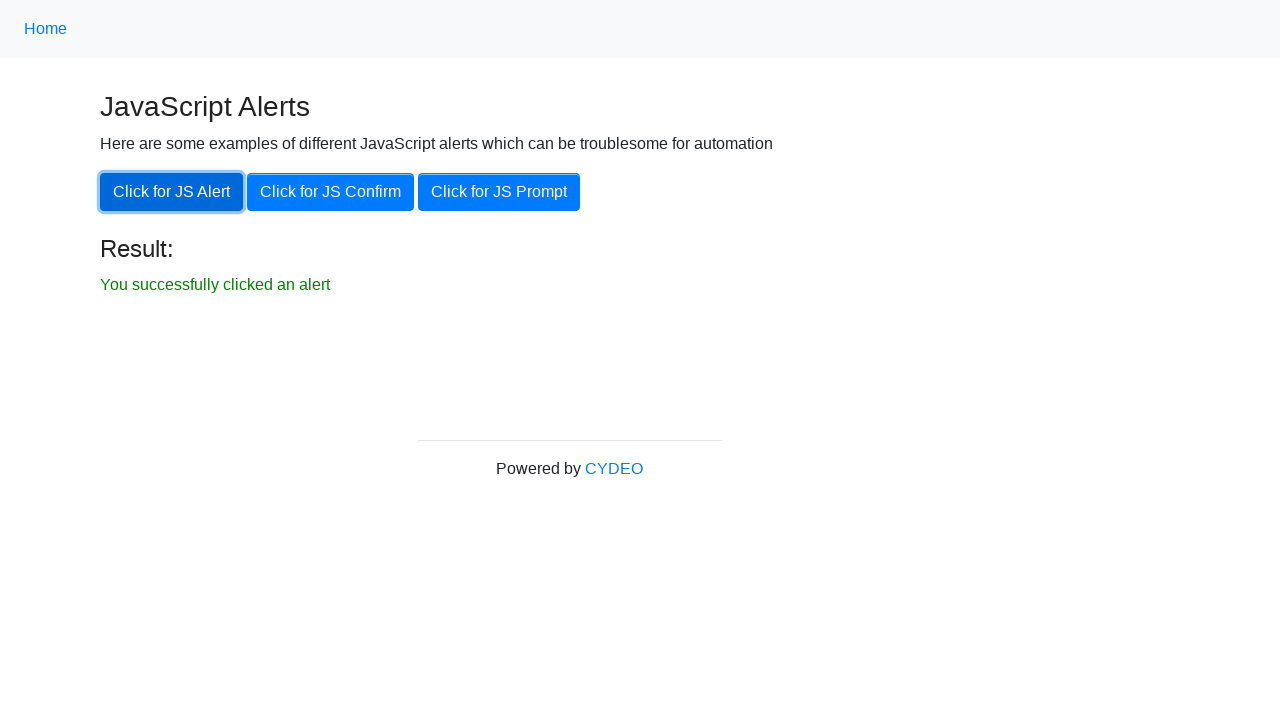

Verified result text matches expected message: 'You successfully clicked an alert'
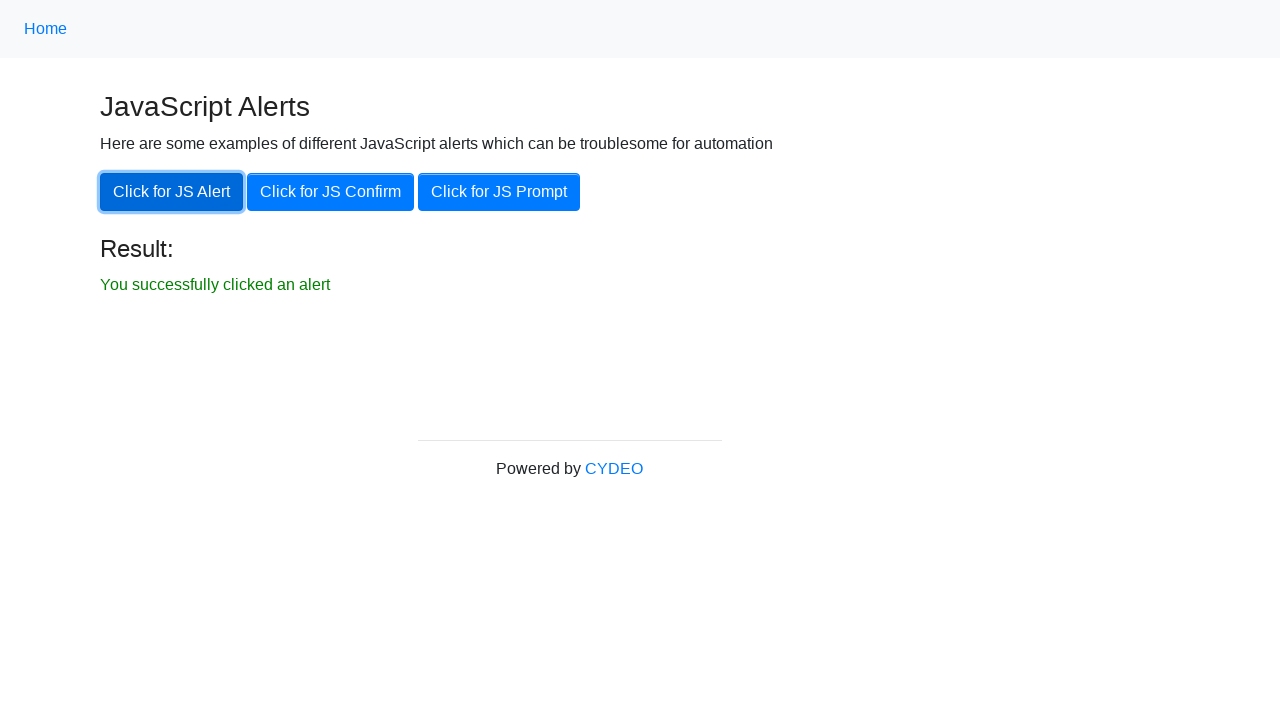

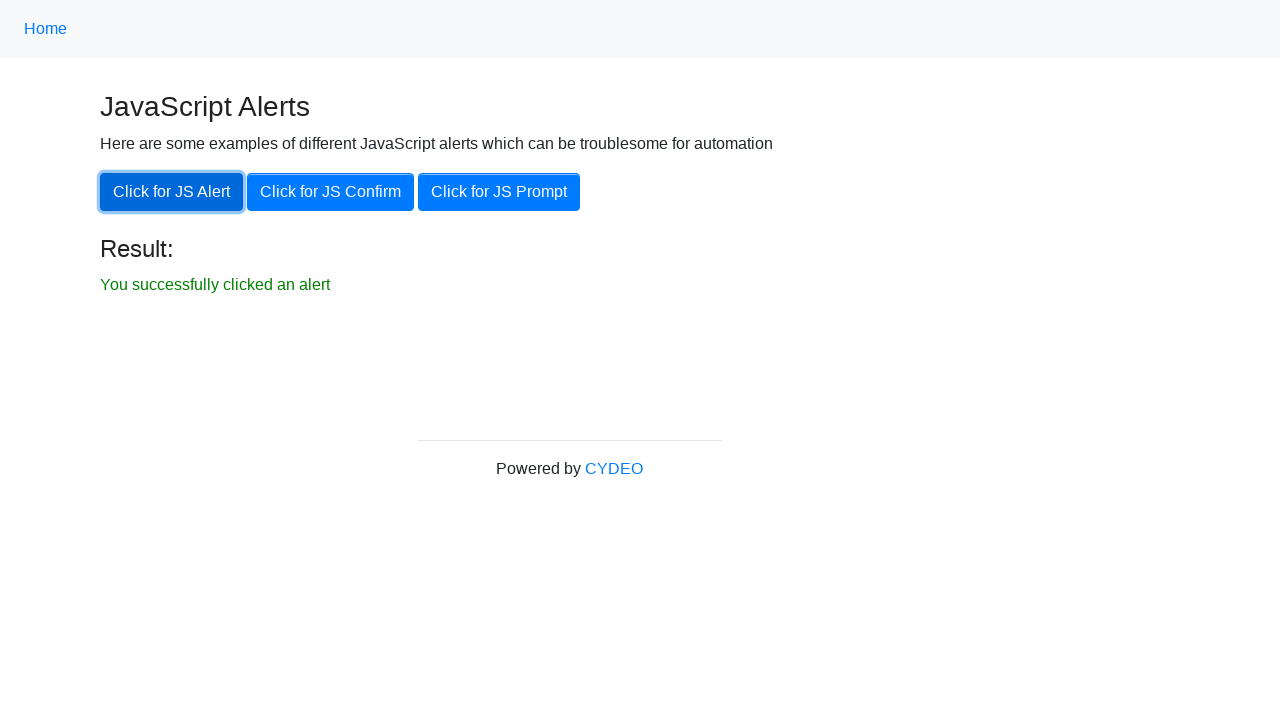